Tests that error messages disappear after populating all required fields on the Business details form.

Starting URL: http://qa-test-v1.s3-website-ap-southeast-2.amazonaws.com/

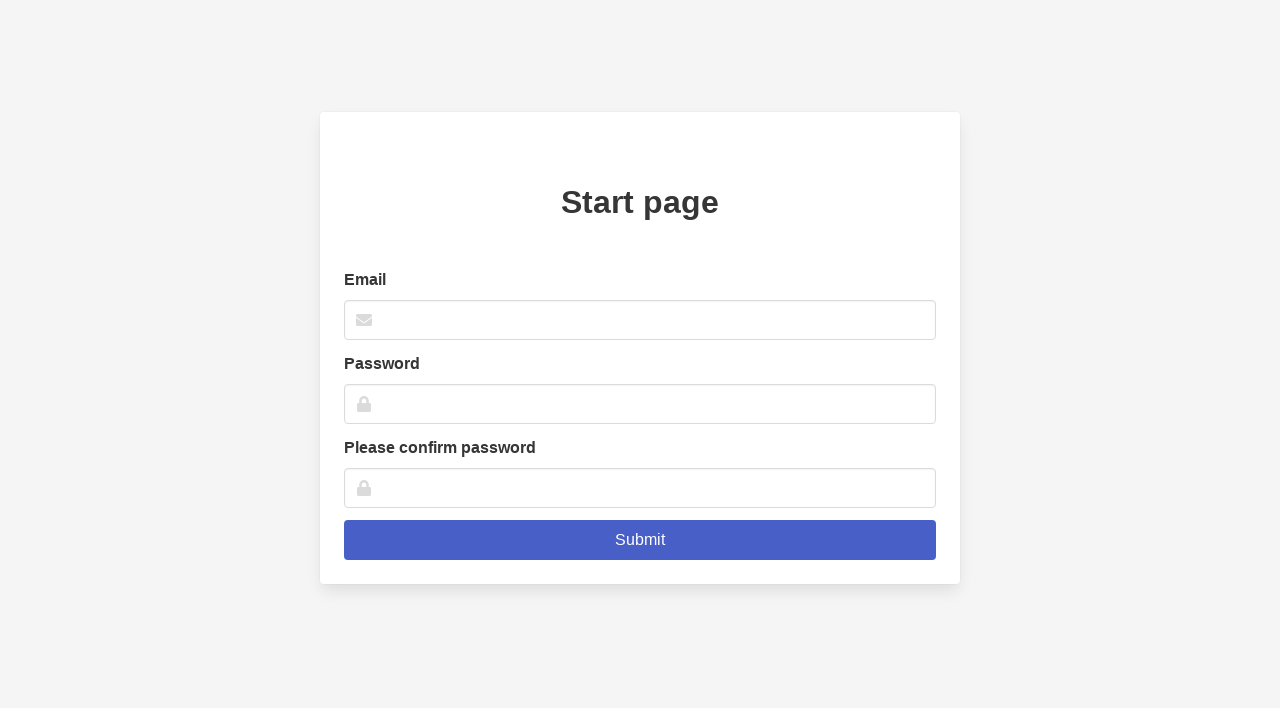

Filled email field with 'validateuser@email.com' on xpath=//*[@id='root']/div/div/div/div/div/form/div[1]/div/input
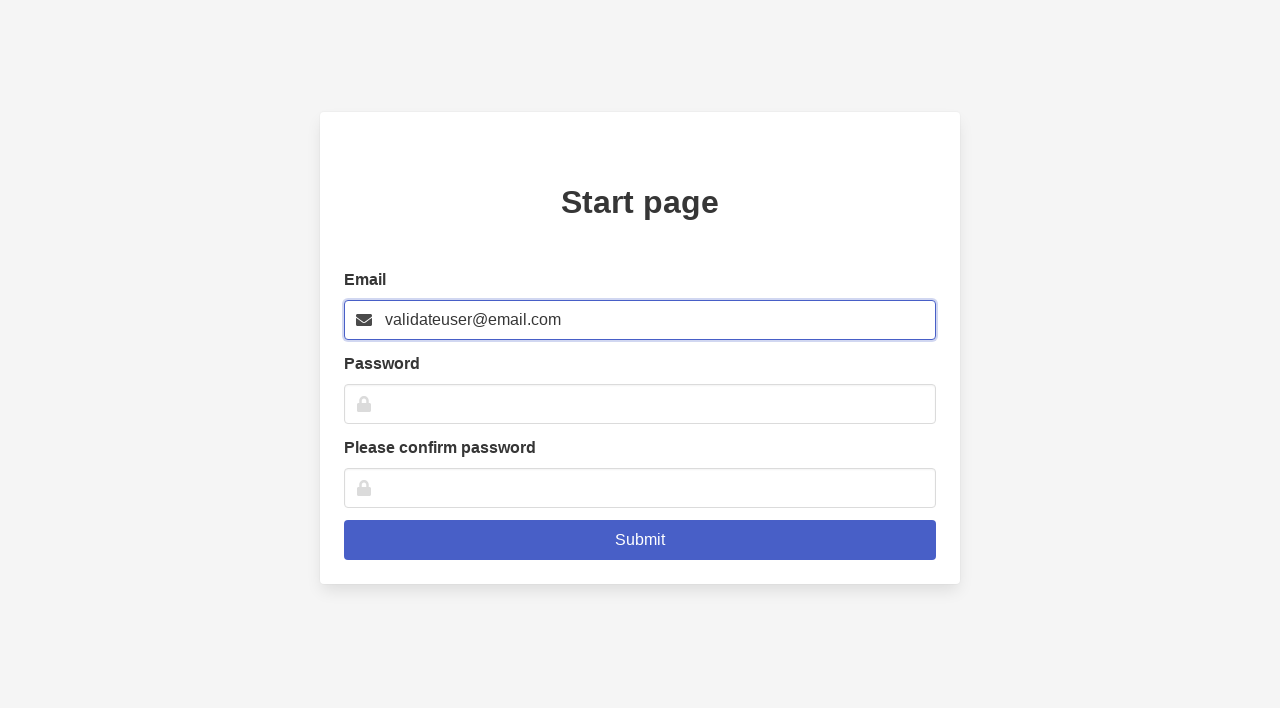

Filled password field with 'ValidPass321' on xpath=//*[@id='root']/div/div/div/div/div/form/div[2]/div/input
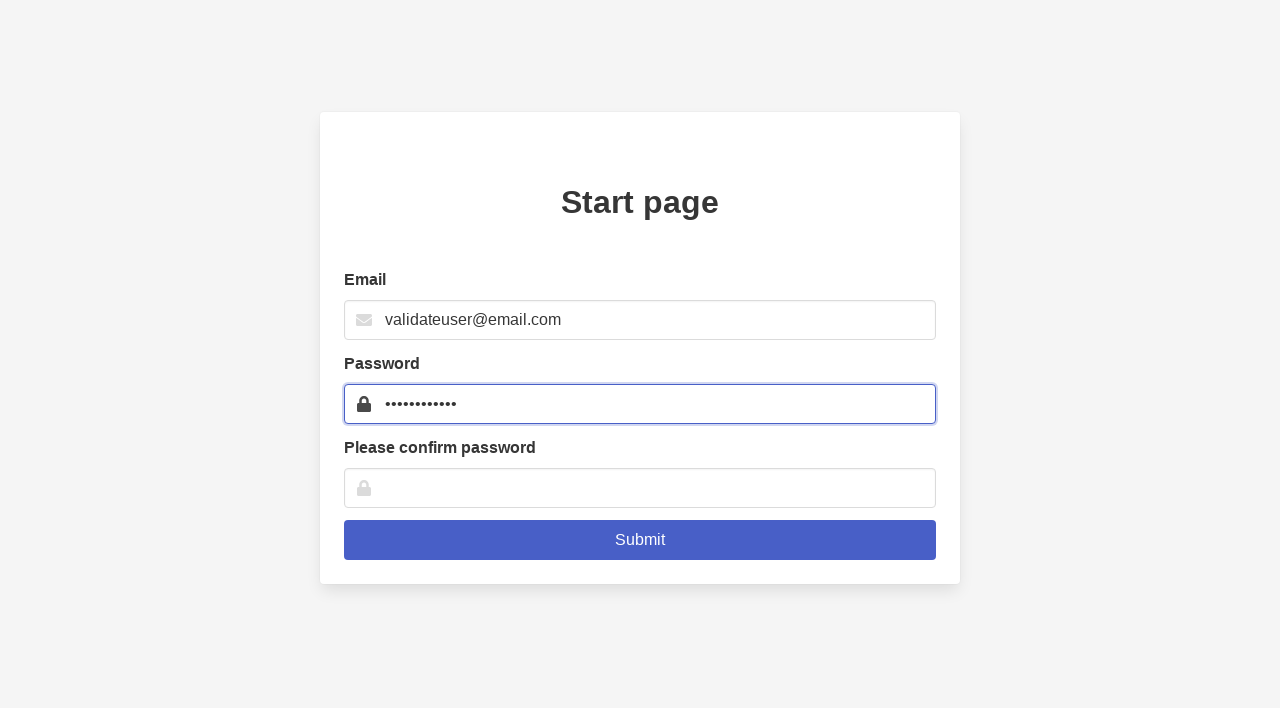

Filled password confirmation field with 'ValidPass321' on xpath=//*[@id='root']/div/div/div/div/div/form/div[3]/div/input
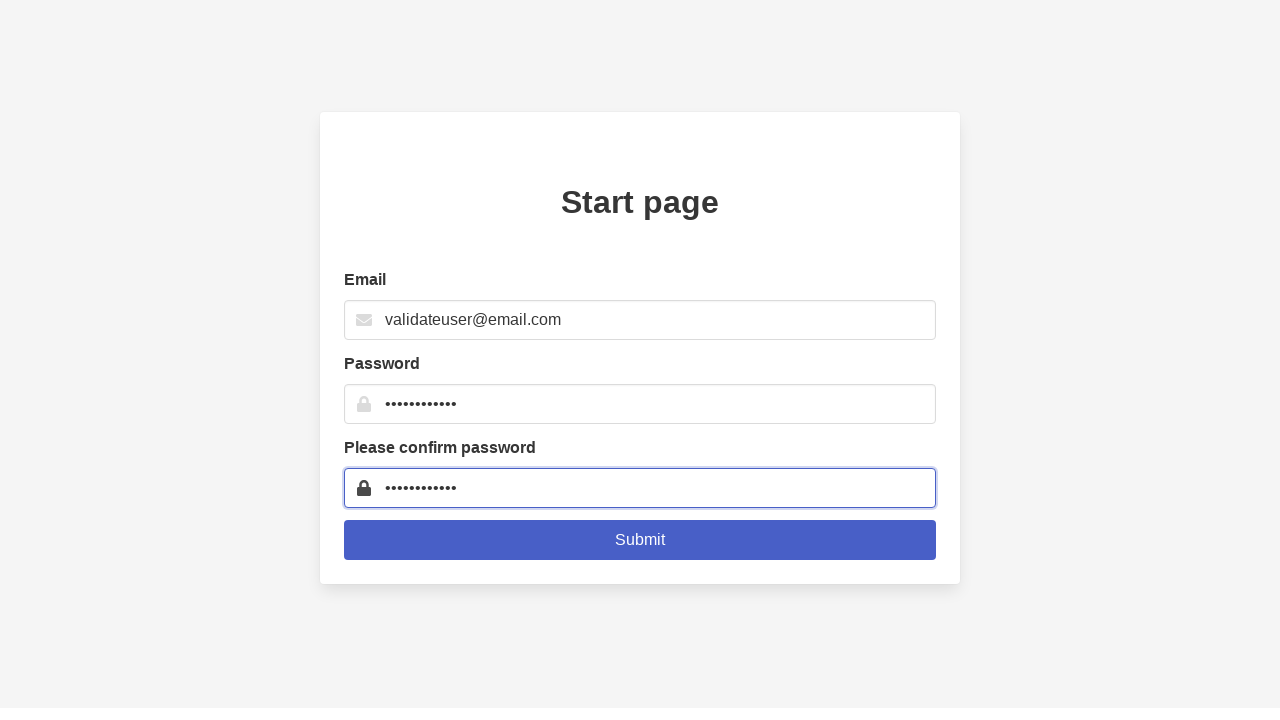

Clicked submit button on sign-up form at (640, 540) on .is-link
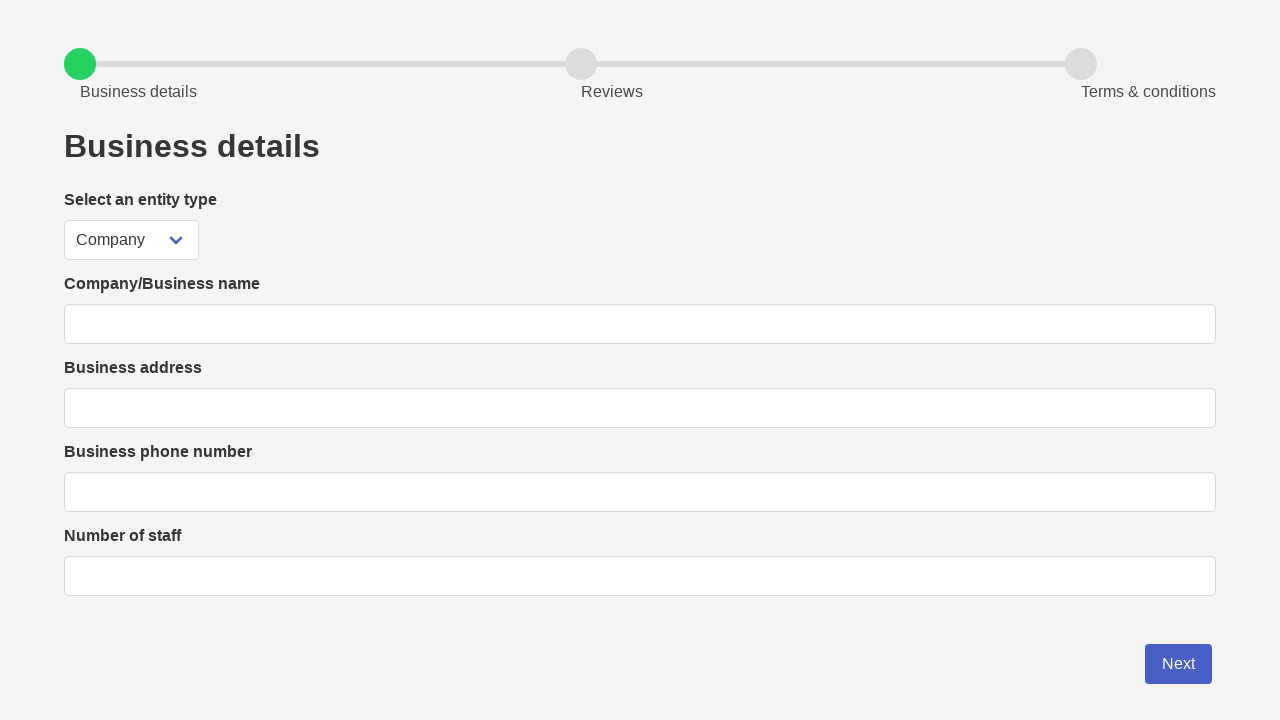

Business details page loaded successfully
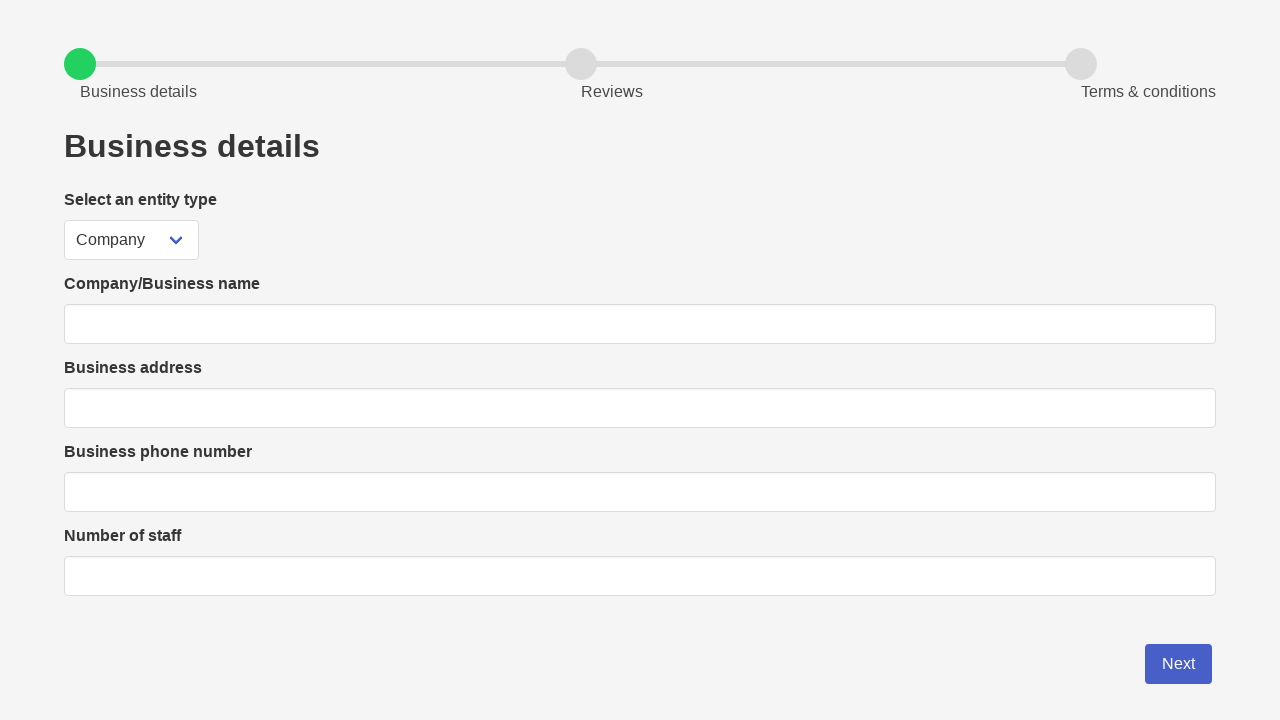

Clicked submit button with all business details fields empty at (1178, 664) on .is-link
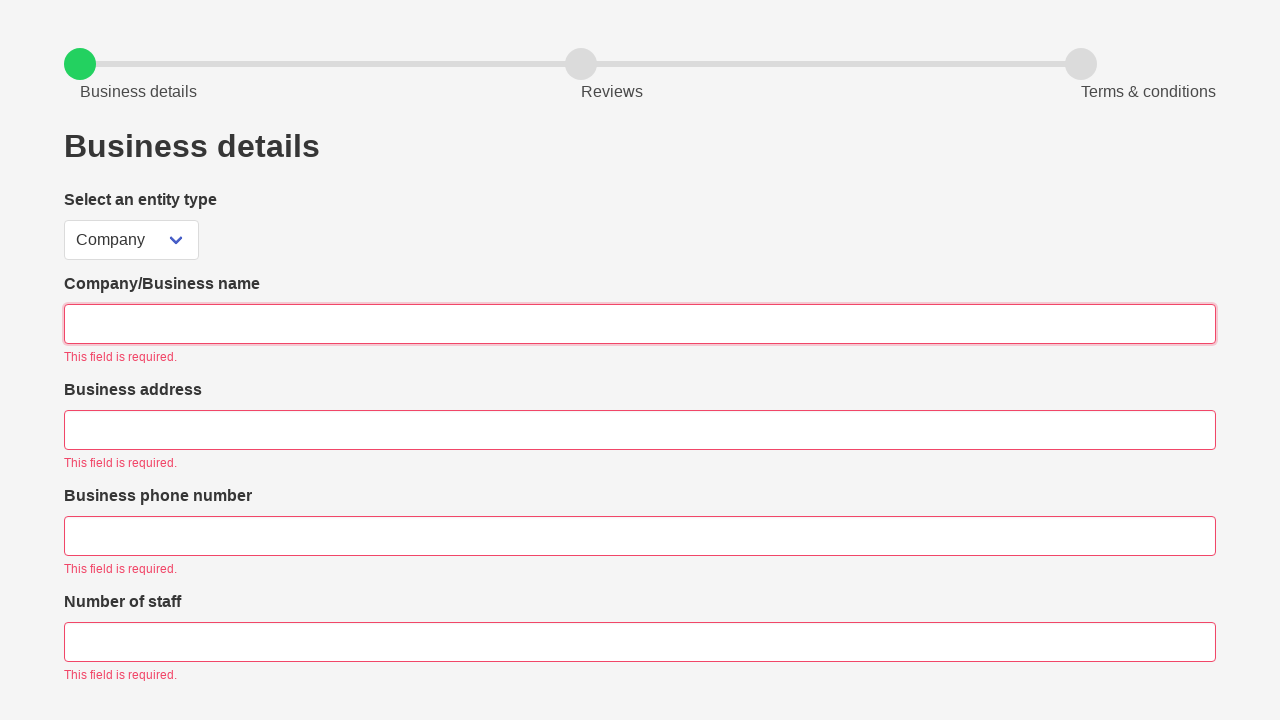

Verified 4 error messages are displayed on the form
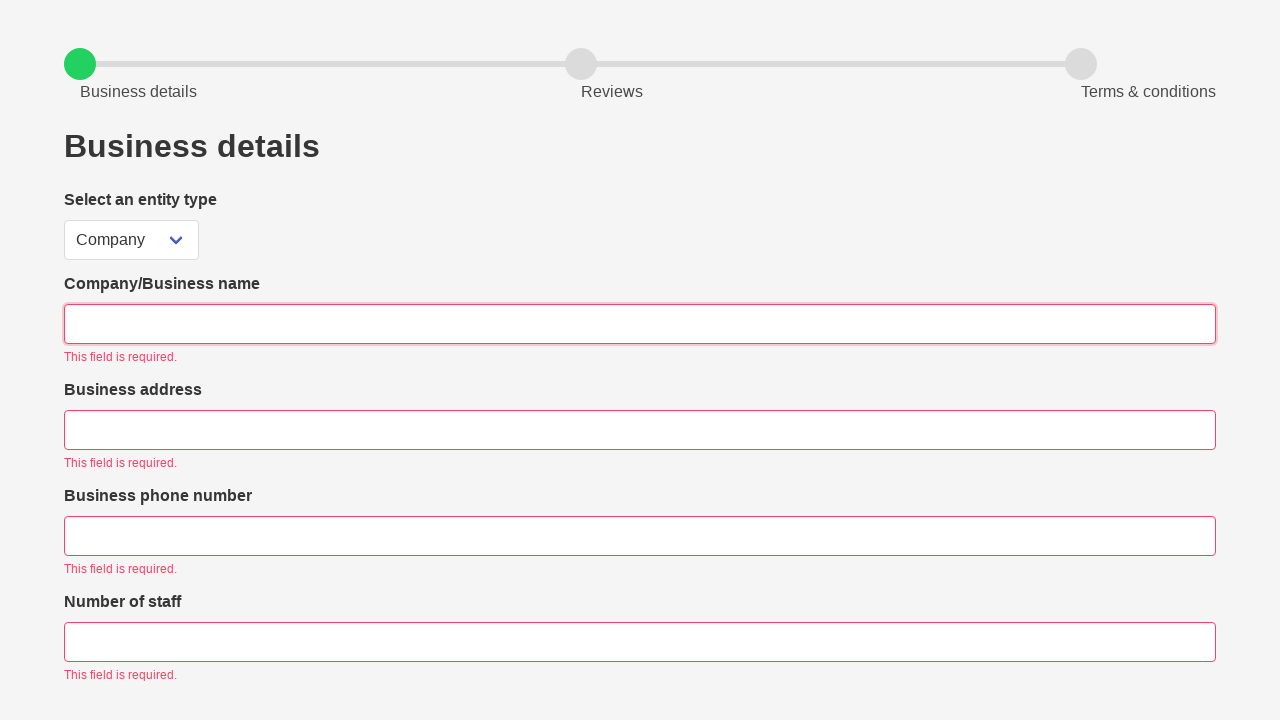

Filled company name field with 'Test Company Ltd' on xpath=//*[@id='root']/div/div/div/form/div[2]/div[1]/div/input
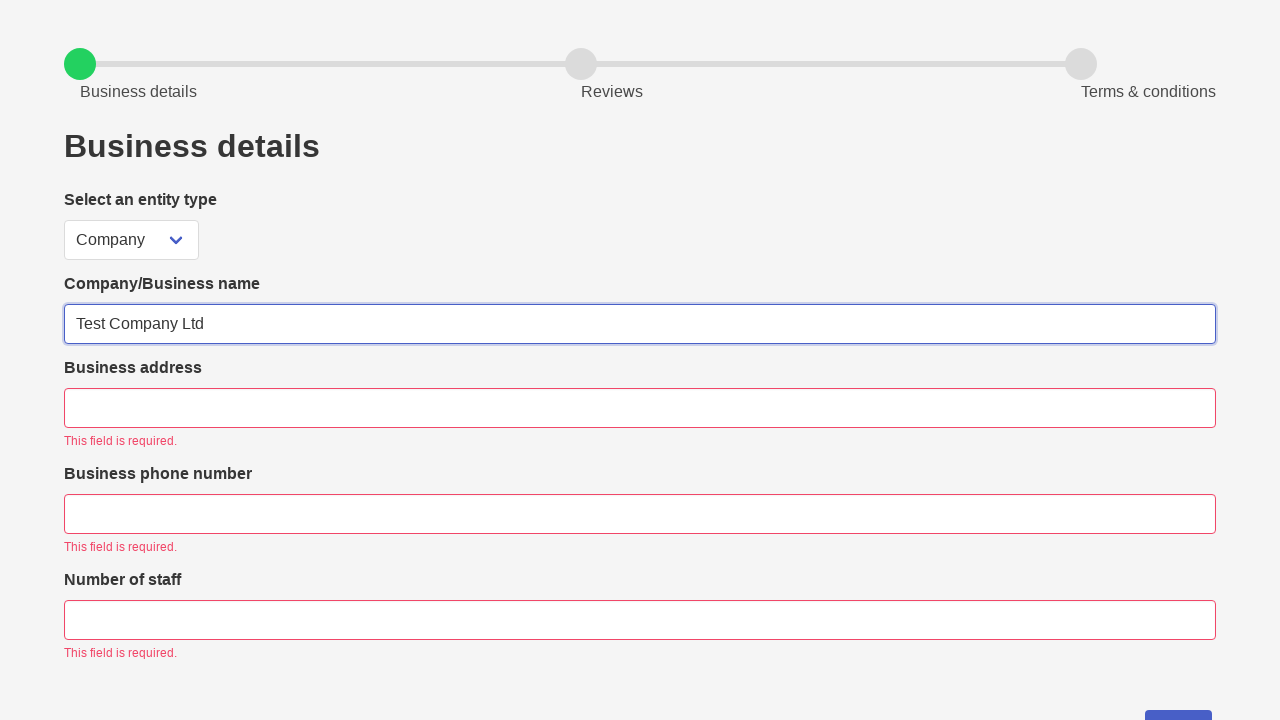

Filled address field with '456 Test Avenue' on xpath=//*[@id='root']/div/div/div/form/div[2]/div[2]/div/input
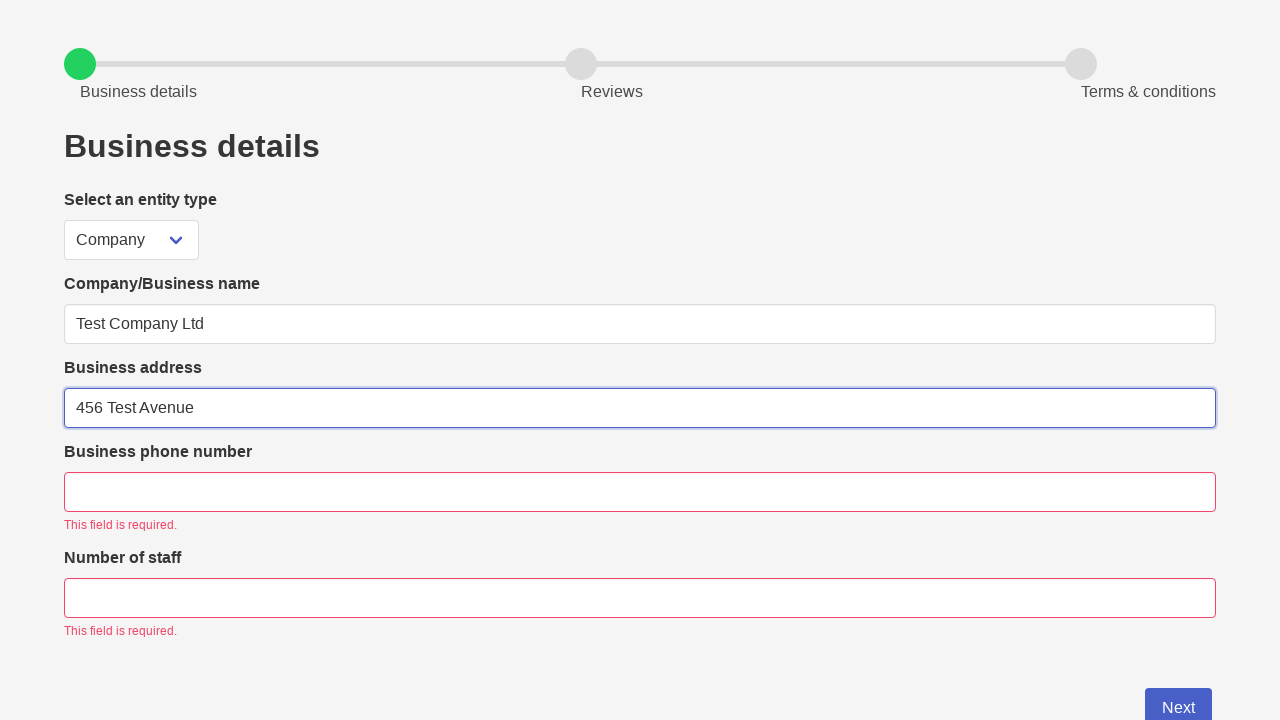

Filled phone number field with '0298765432' on xpath=//*[@id='root']/div/div/div/form/div[2]/div[3]/div/input
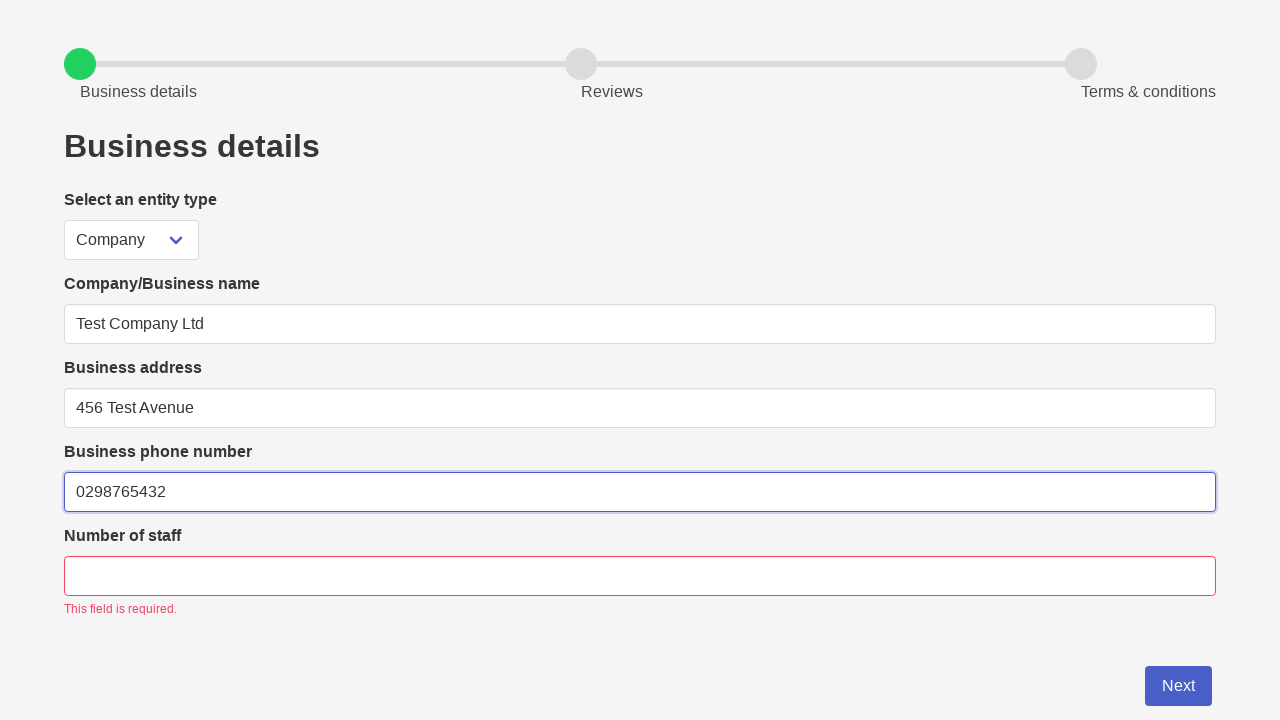

Filled employees count field with '25' on xpath=//*[@id='root']/div/div/div/form/div[2]/div[4]/div/input
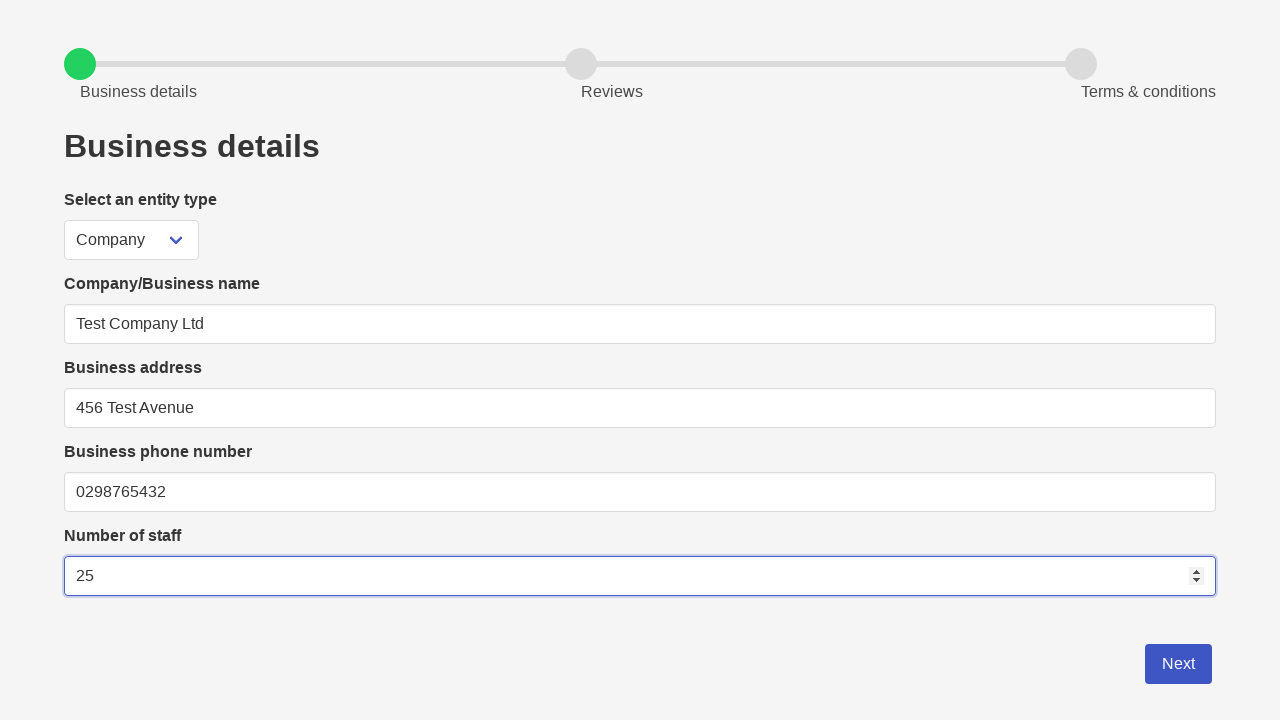

Verified all error messages have disappeared after populating required fields
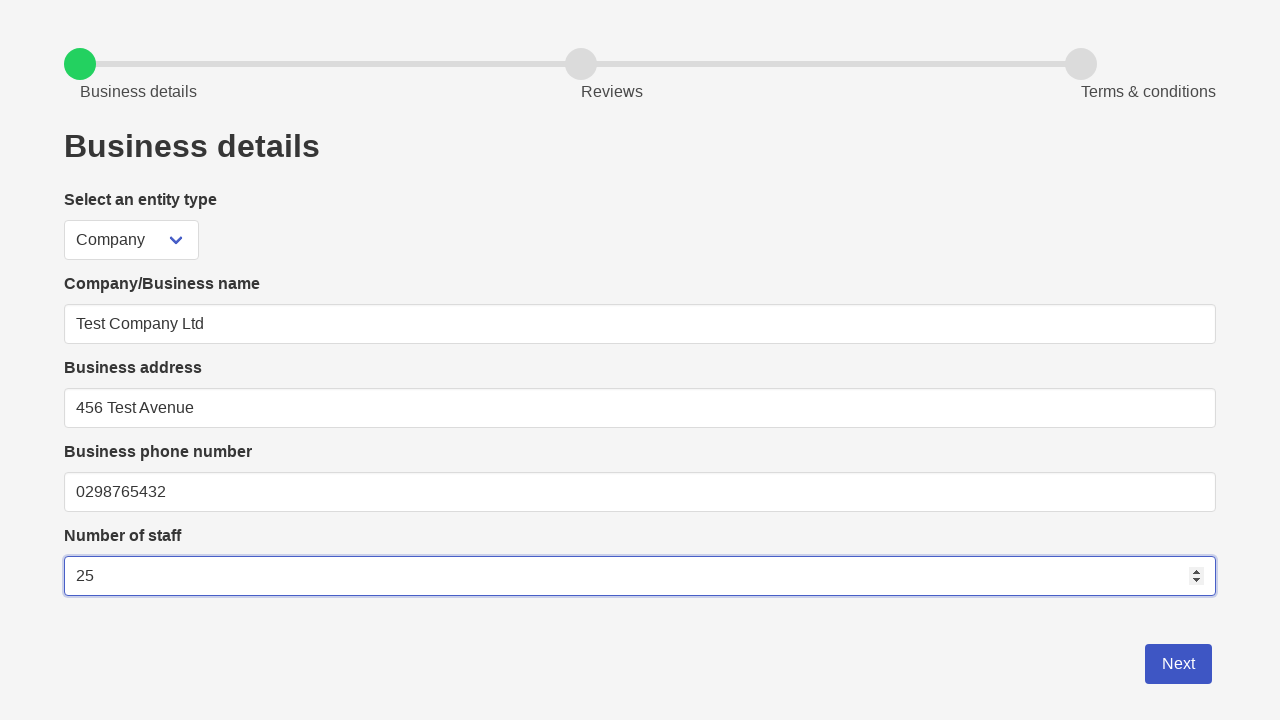

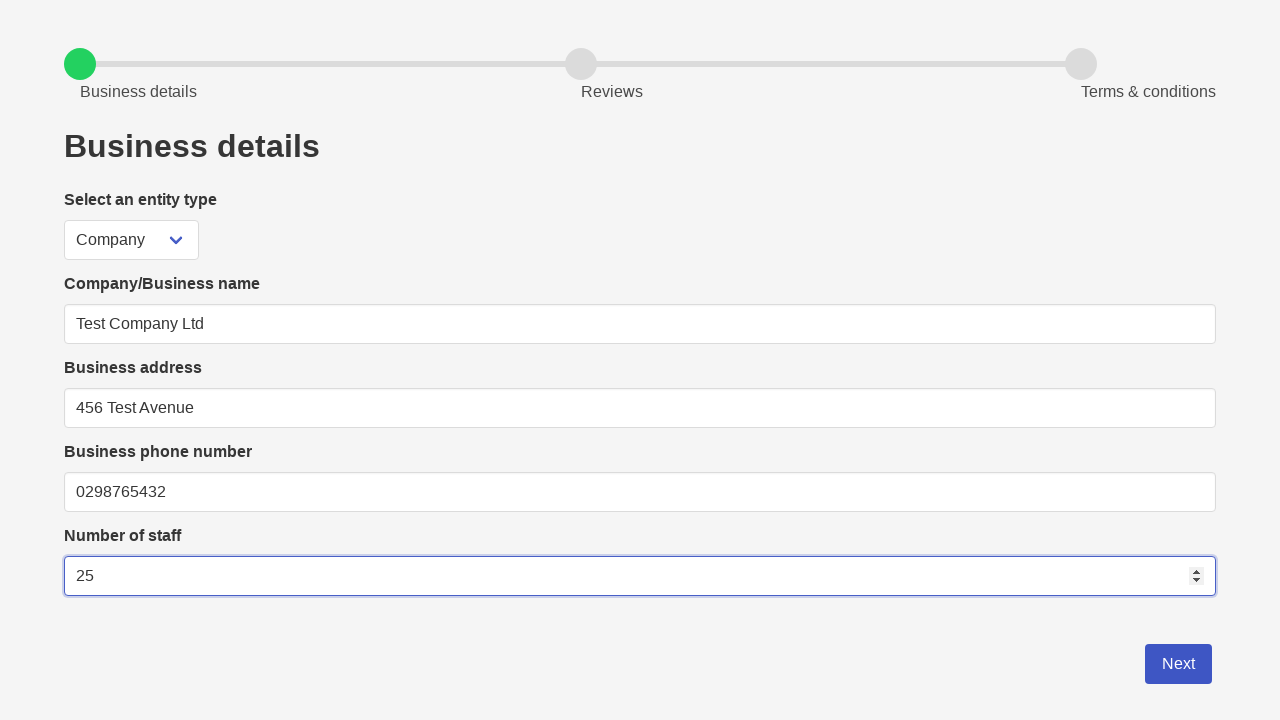